Tests JavaScript confirmation alert handling by clicking the confirm button, accepting the alert, and verifying the result message

Starting URL: http://practice.cydeo.com/javascript_alerts

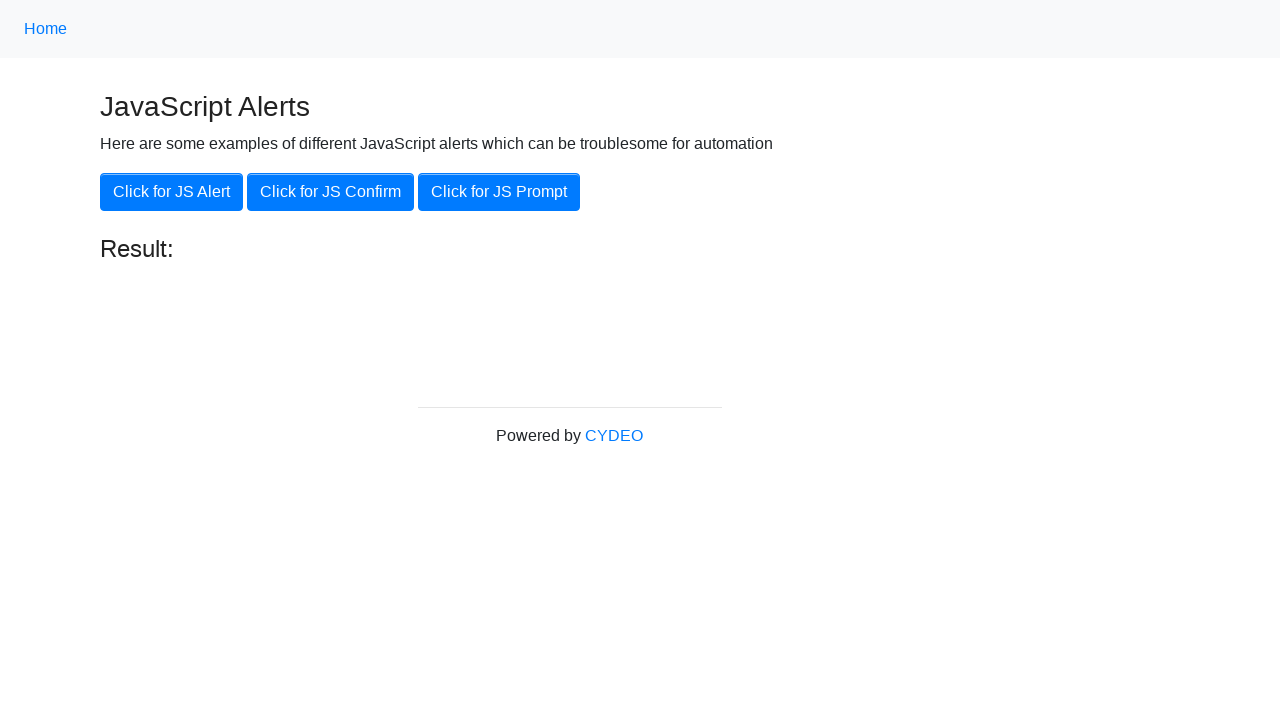

Clicked the JS Confirm button at (330, 192) on xpath=//button[.='Click for JS Confirm']
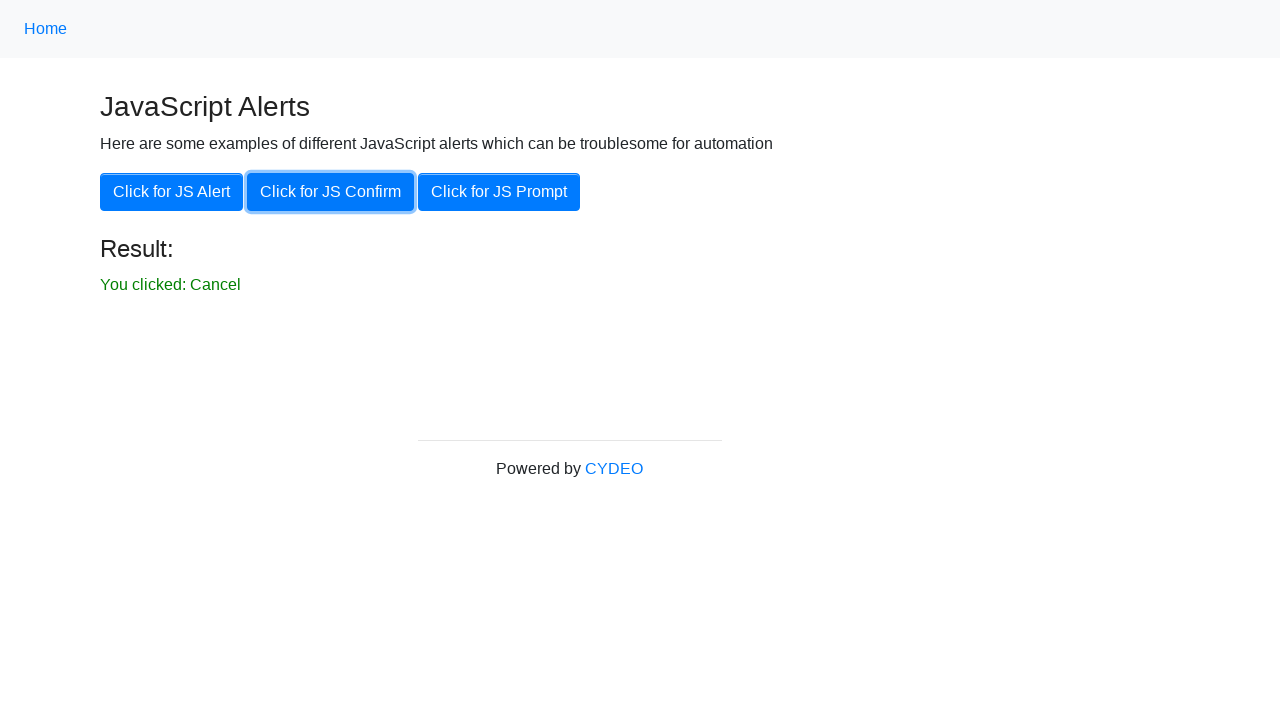

Set up dialog handler to accept alerts
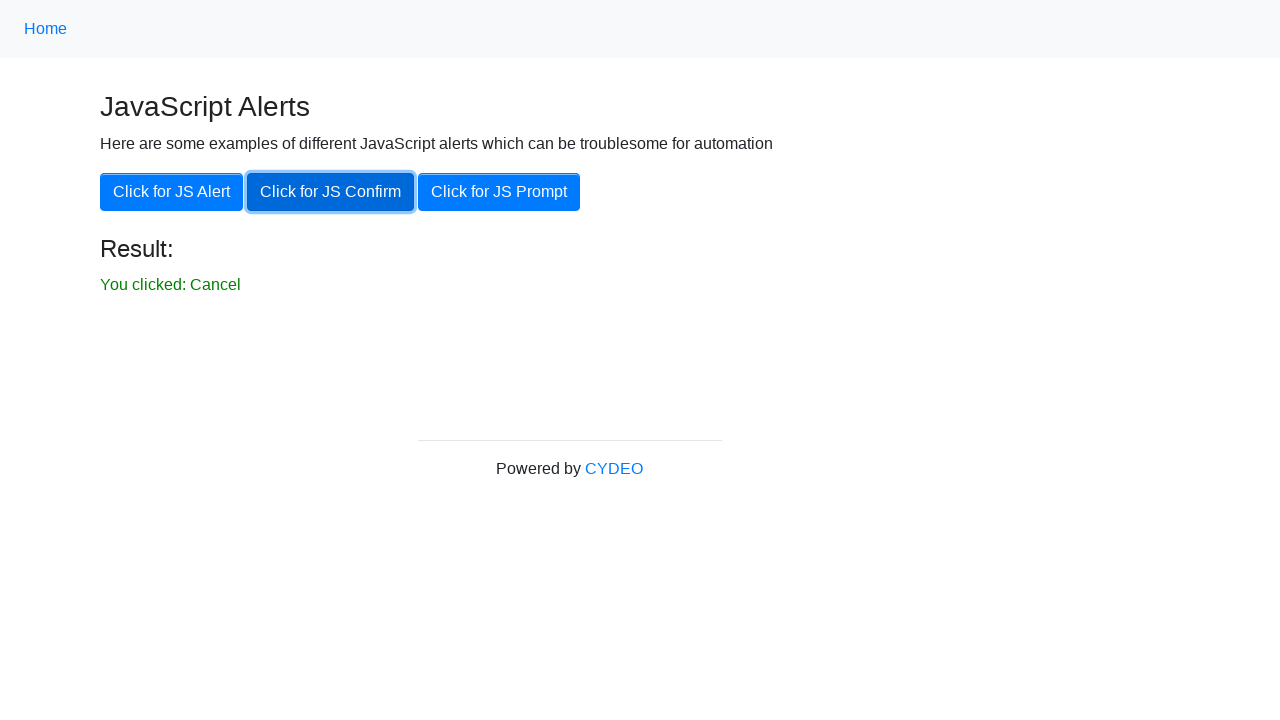

Clicked the JS Confirm button to trigger confirmation alert at (330, 192) on xpath=//button[.='Click for JS Confirm']
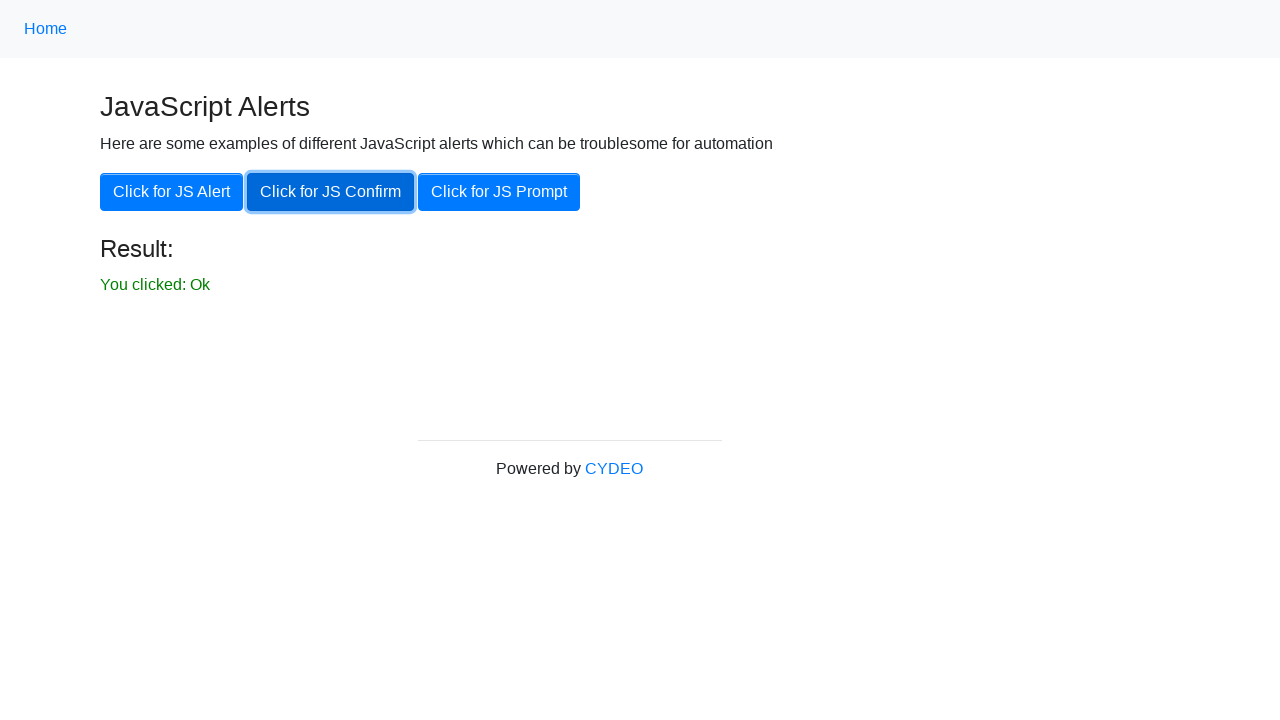

Located the result message element
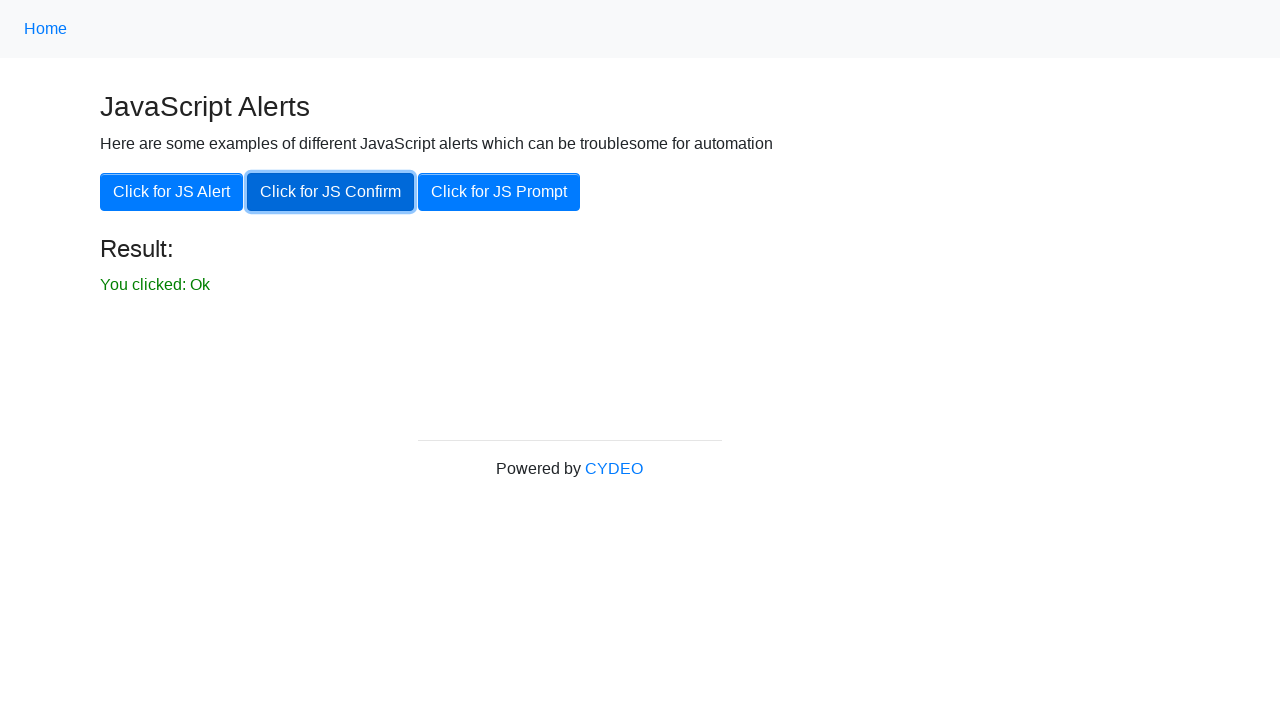

Verified result message displays 'You clicked: Ok'
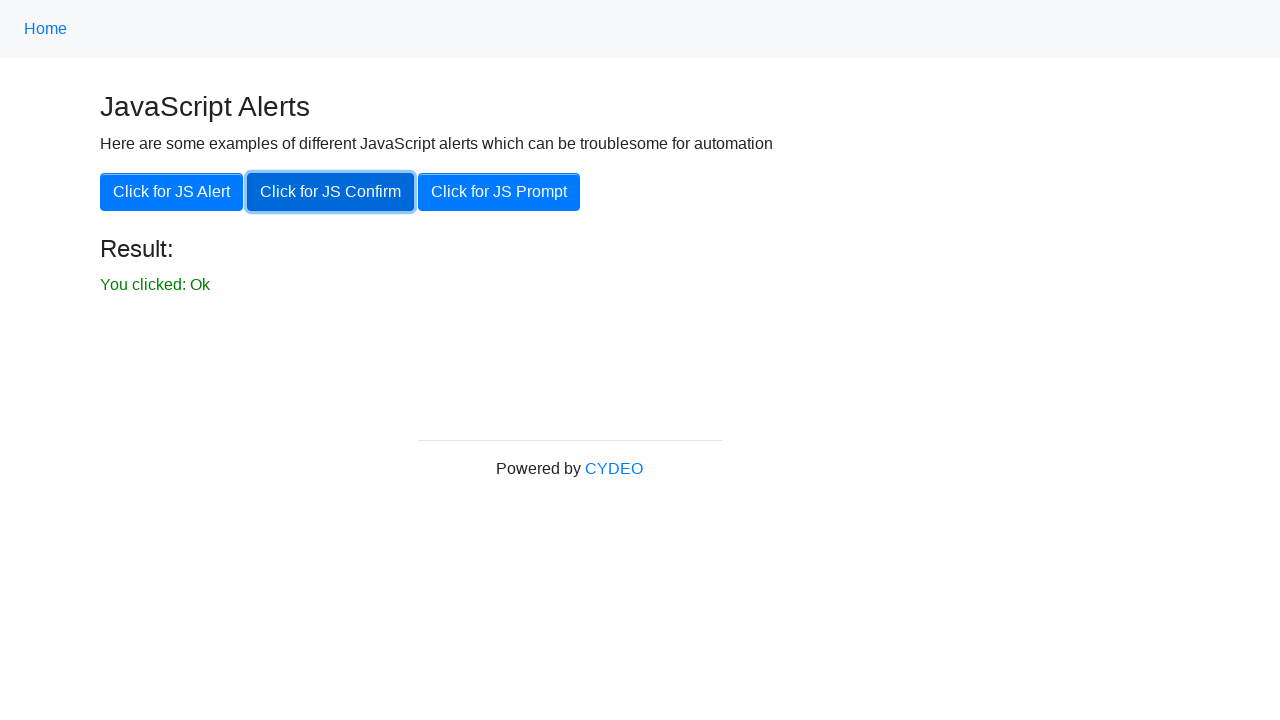

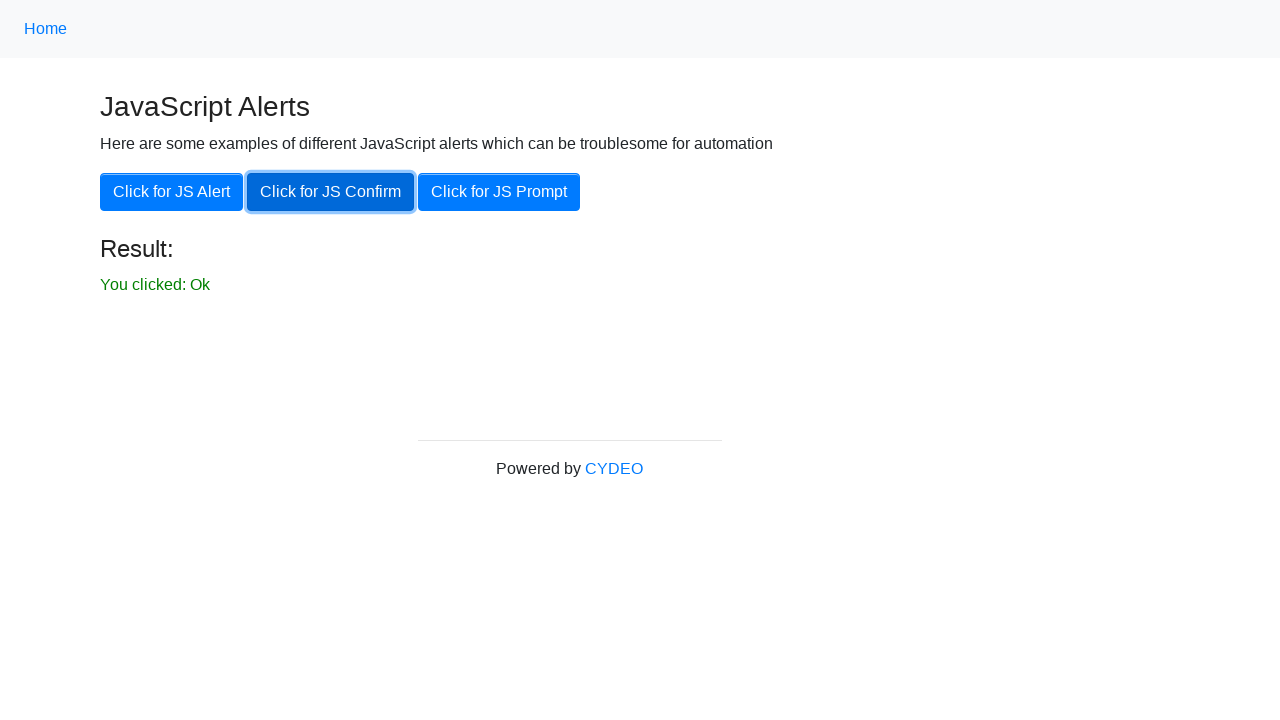